Tests navigation to the registration page by clicking the registration link and verifying the URL changes to the registration page.

Starting URL: https://qa.koel.app/

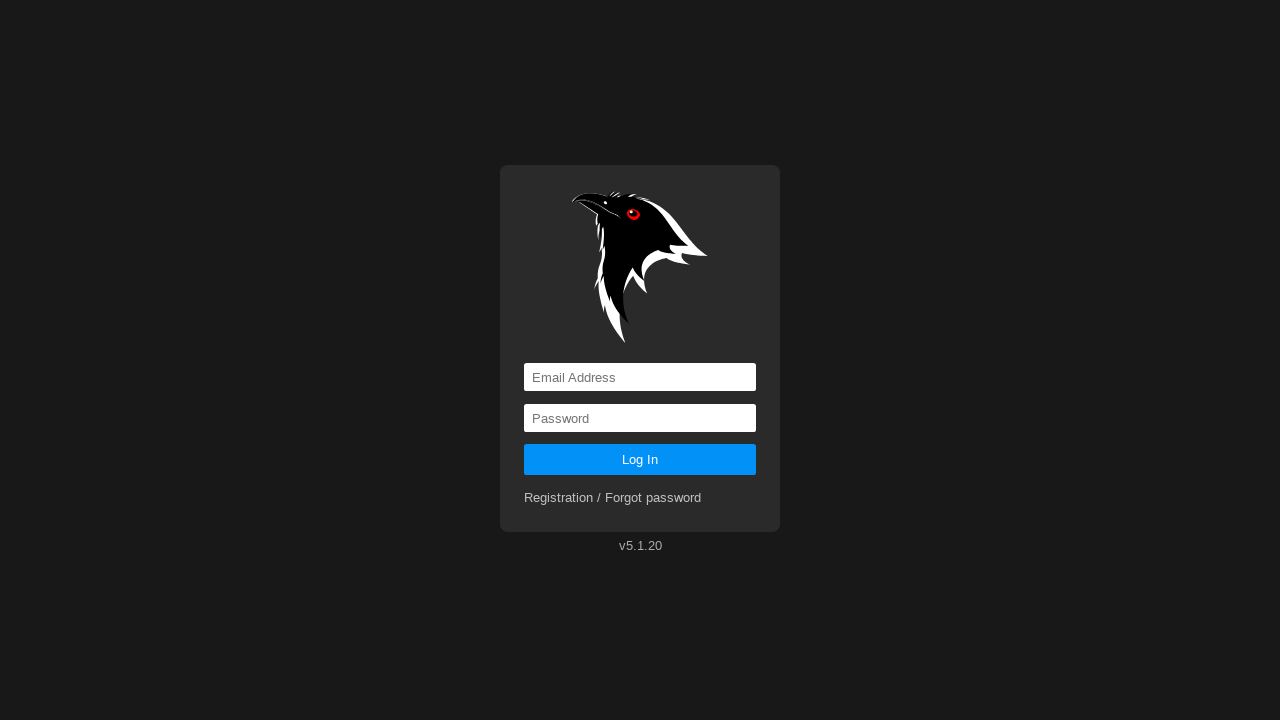

Clicked on the registration link at (613, 498) on a[href='registration']
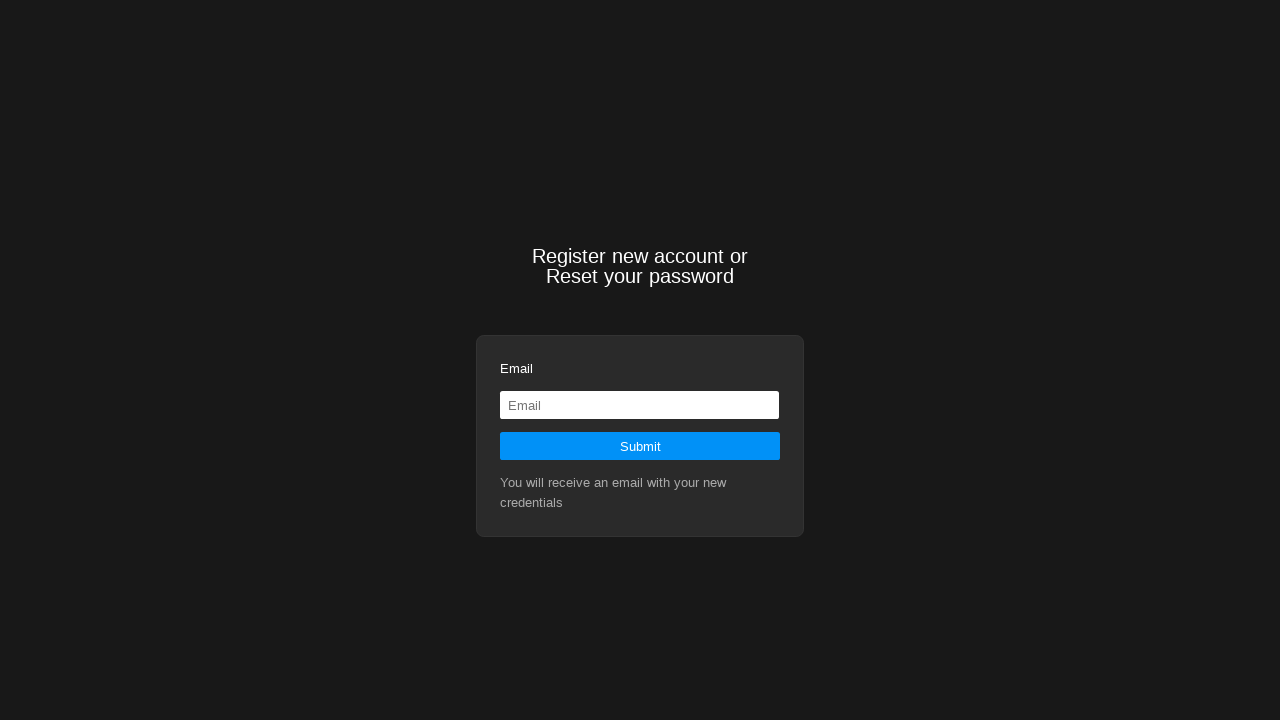

Waited for navigation to registration page and URL changed successfully
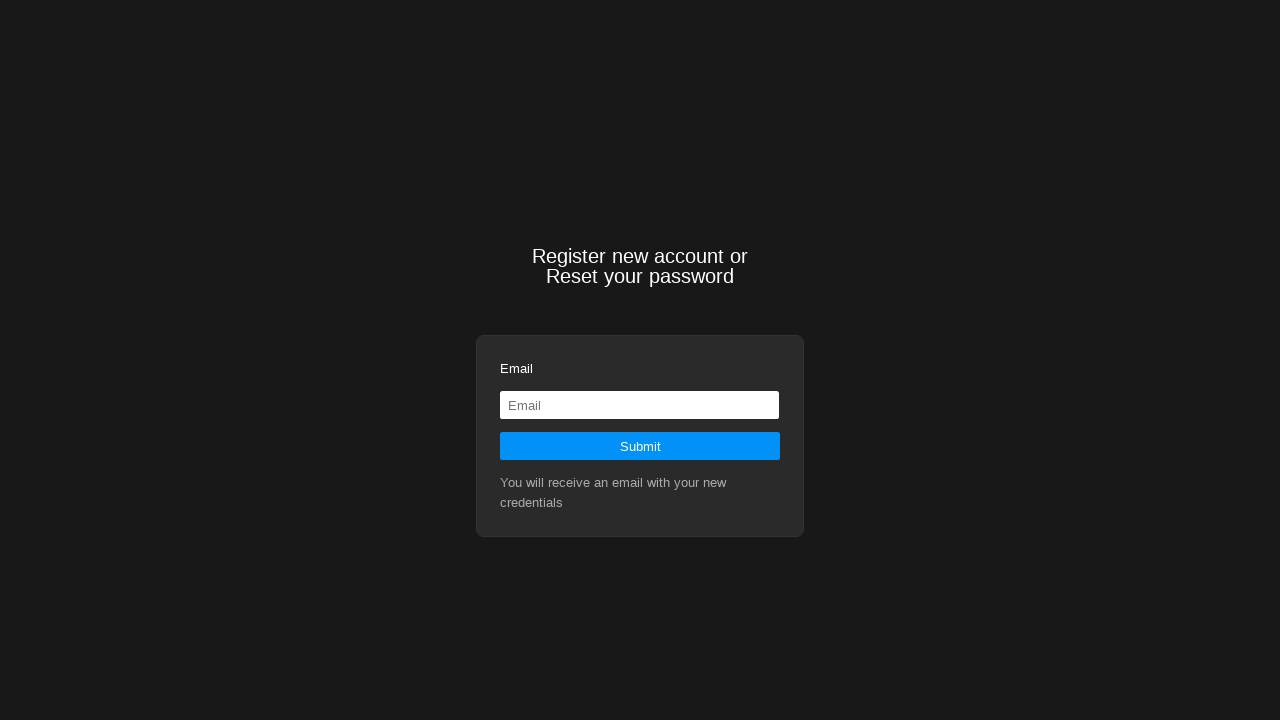

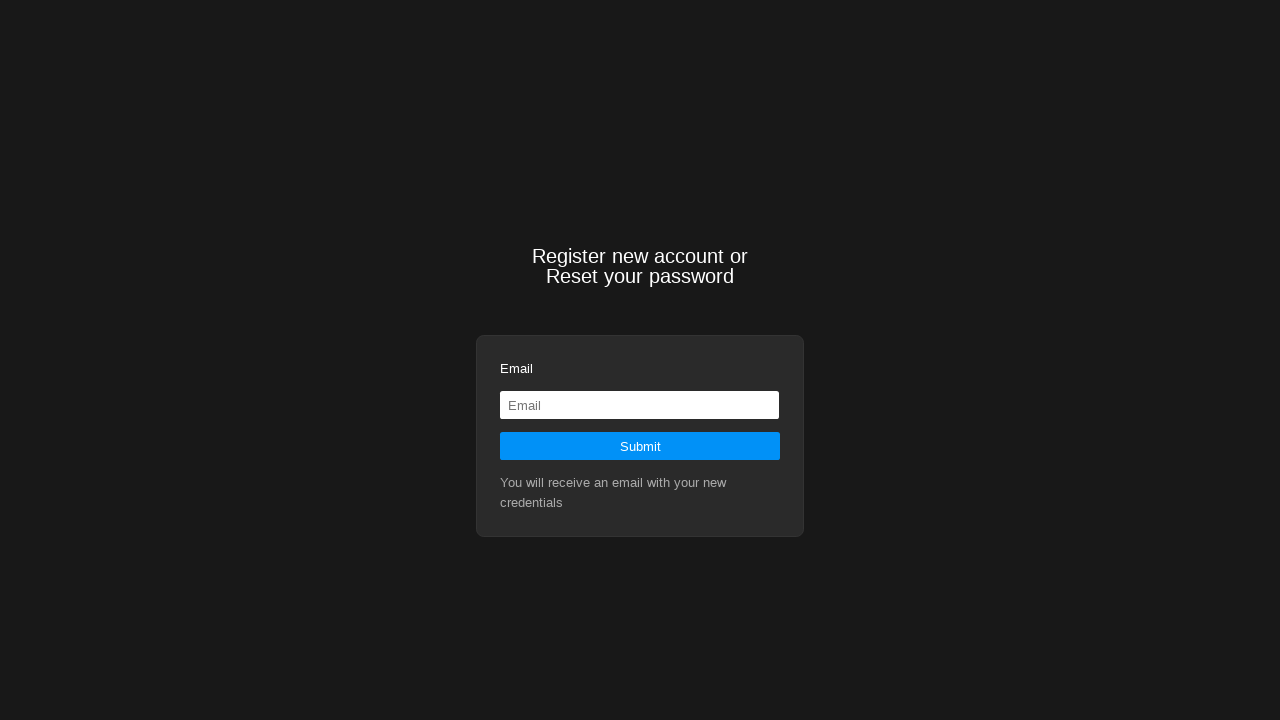